Tests window handle functionality by clicking a link that opens a new window/tab, then switches between the parent and child windows to verify navigation works correctly.

Starting URL: https://opensource-demo.orangehrmlive.com/web/index.php/auth/login

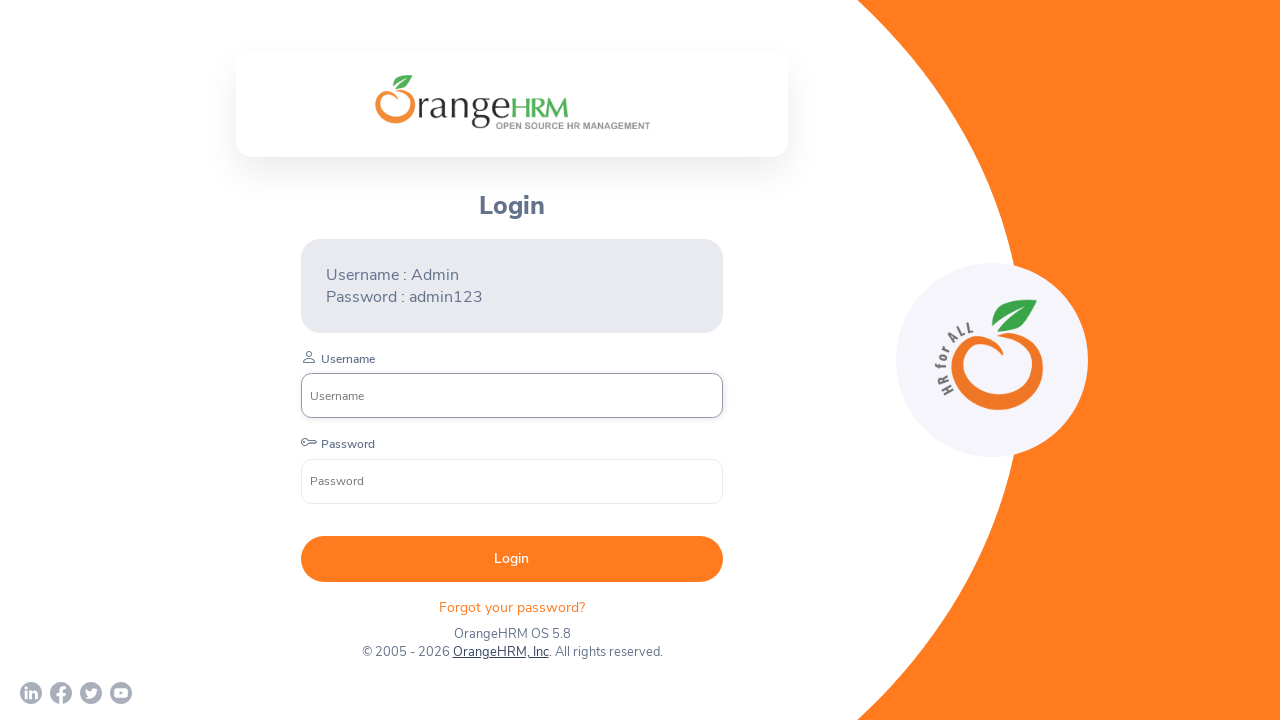

Clicked OrangeHRM, Inc link and new window/tab opened at (500, 652) on xpath=//a[contains(text(),'OrangeHRM, Inc')]
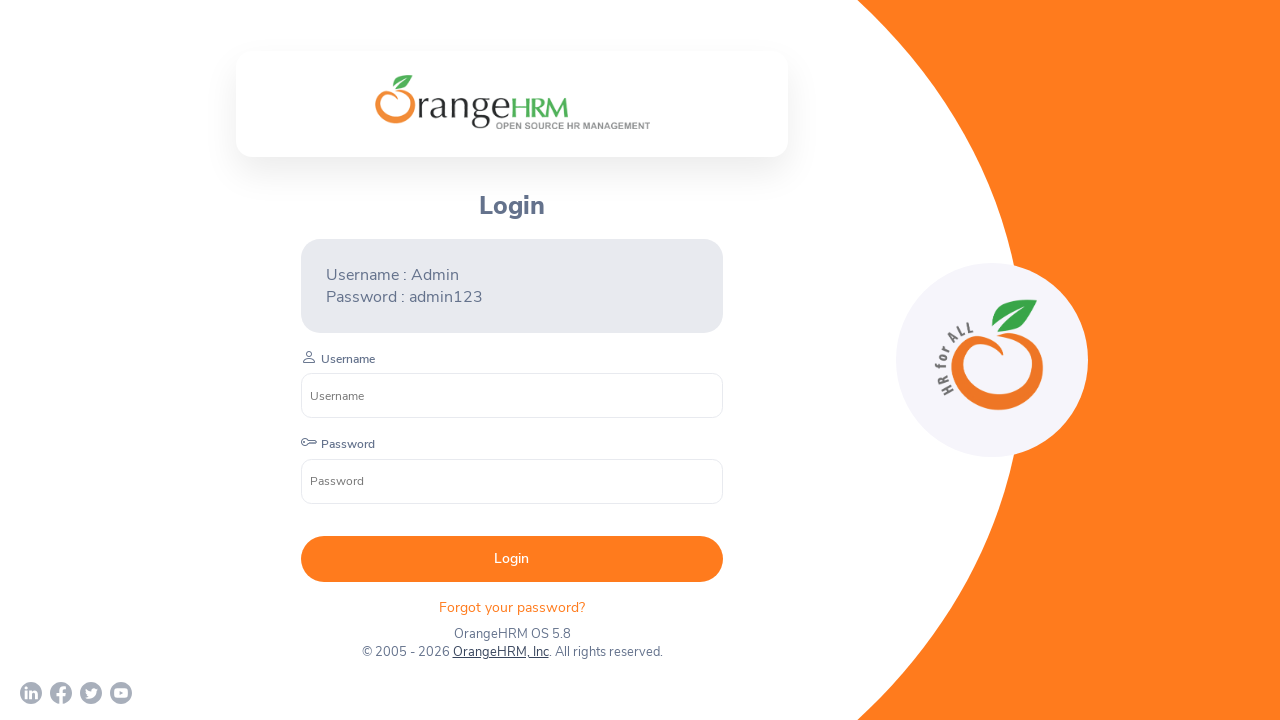

Child page loaded successfully
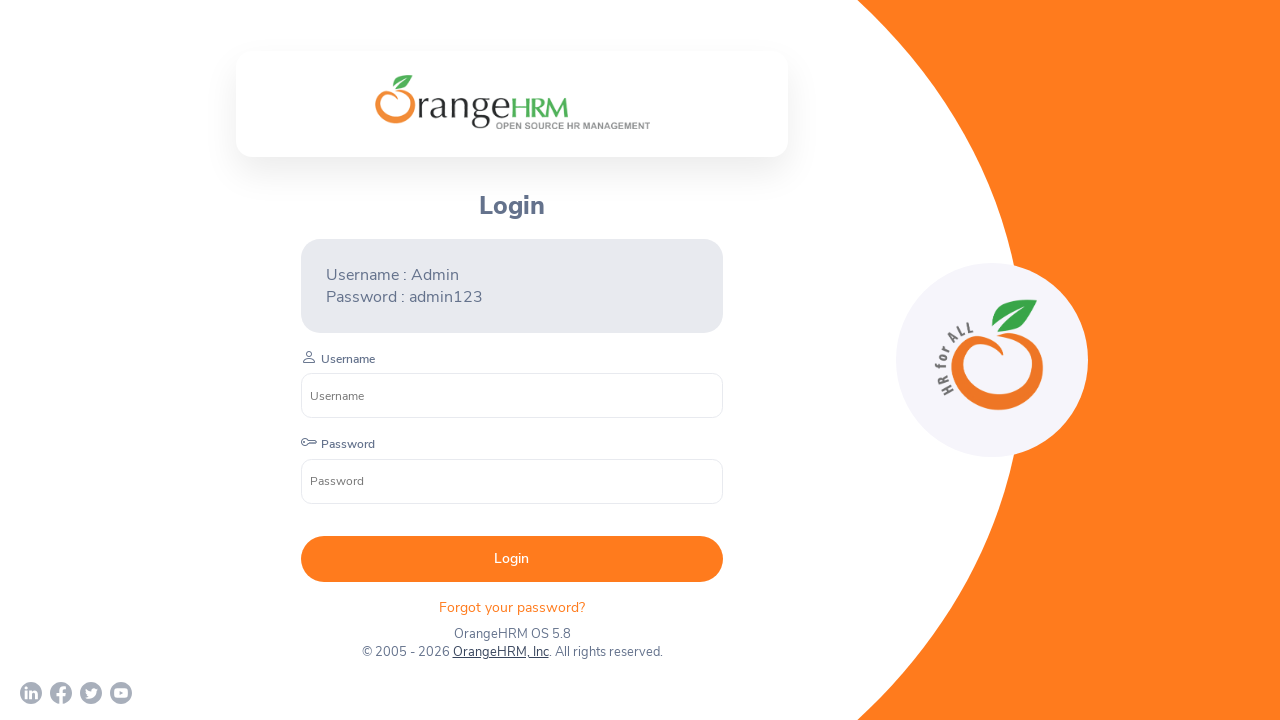

Retrieved parent page title: OrangeHRM
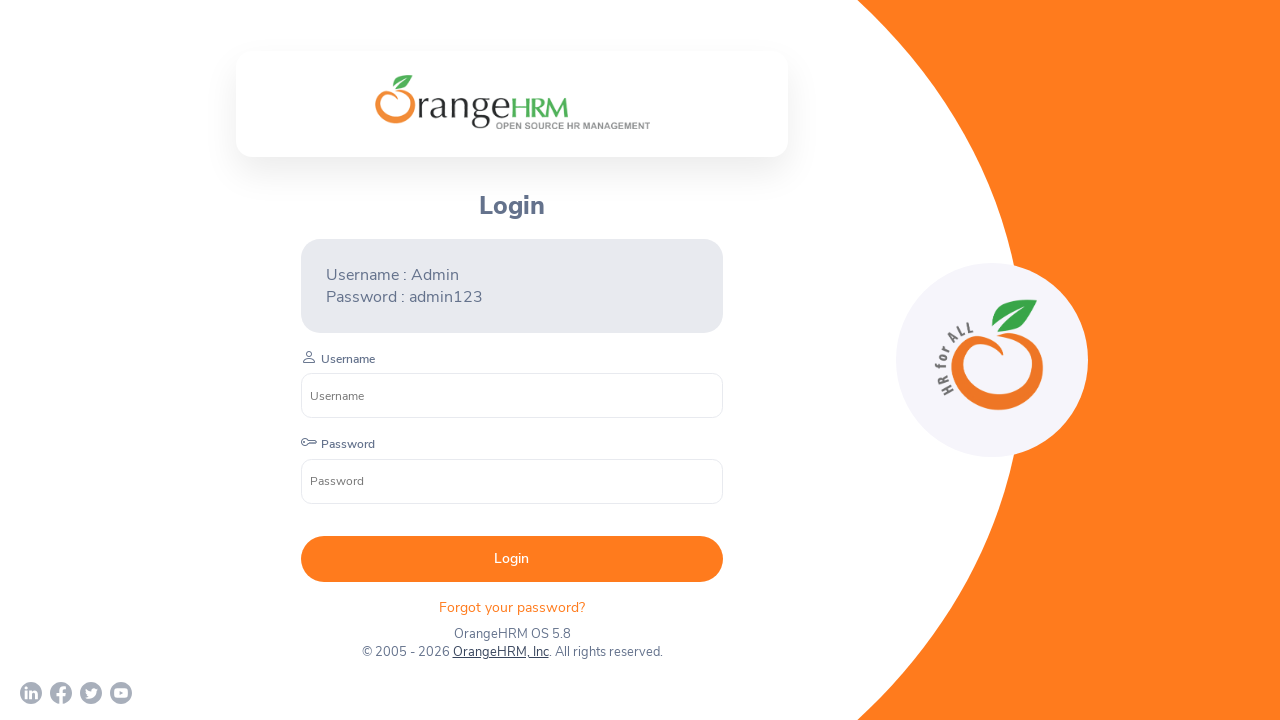

Retrieved child page title: Human Resources Management Software | HRMS | OrangeHRM
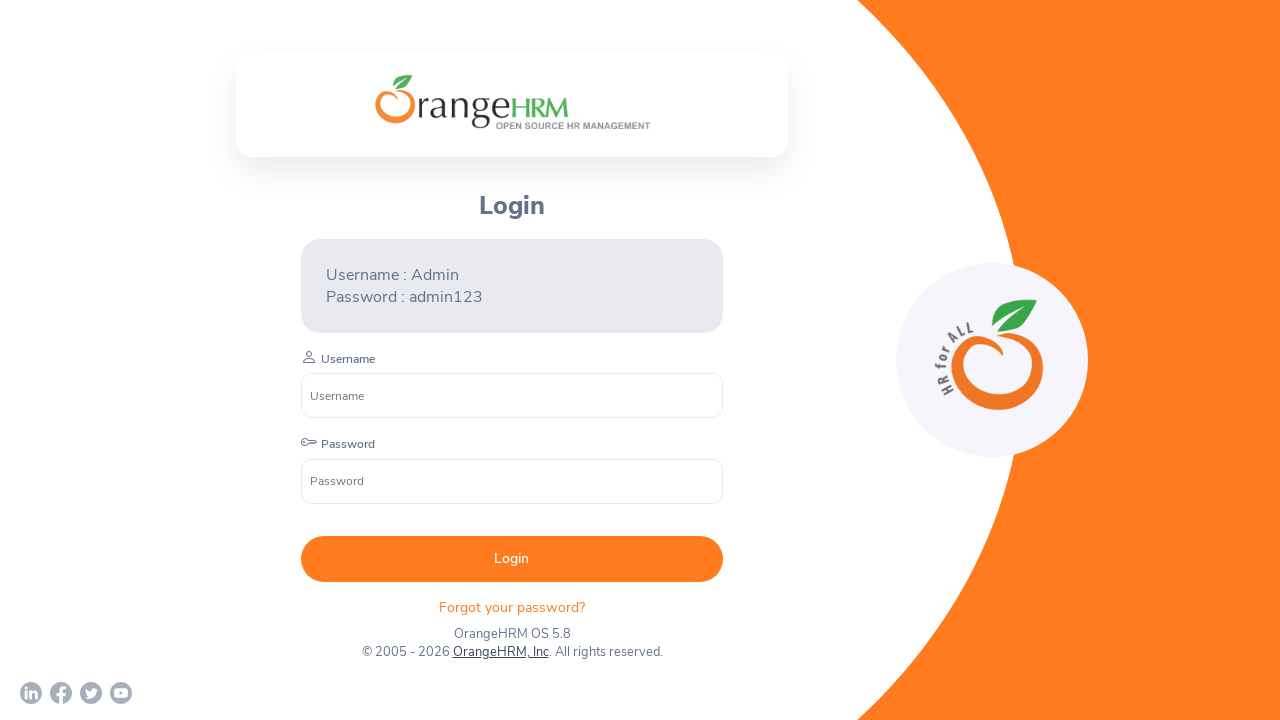

Switched focus back to parent page
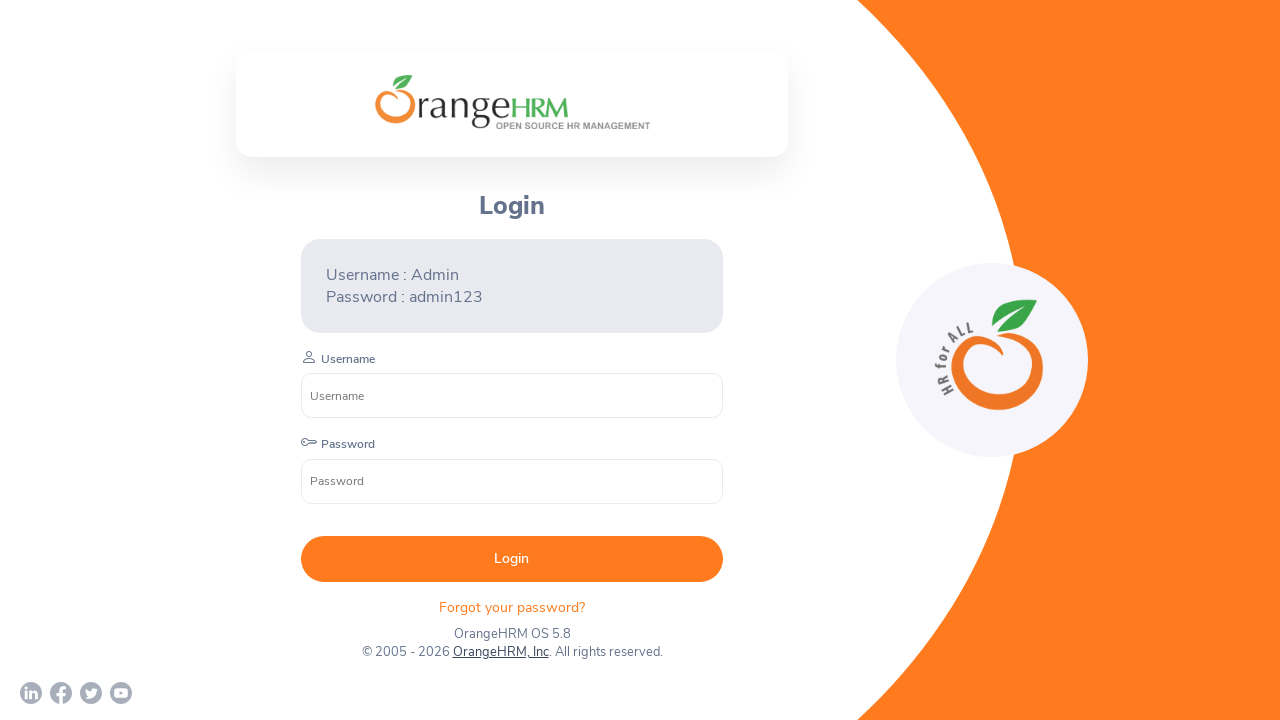

Verified OrangeHRM in child page title and retrieved URL: https://www.orangehrm.com/
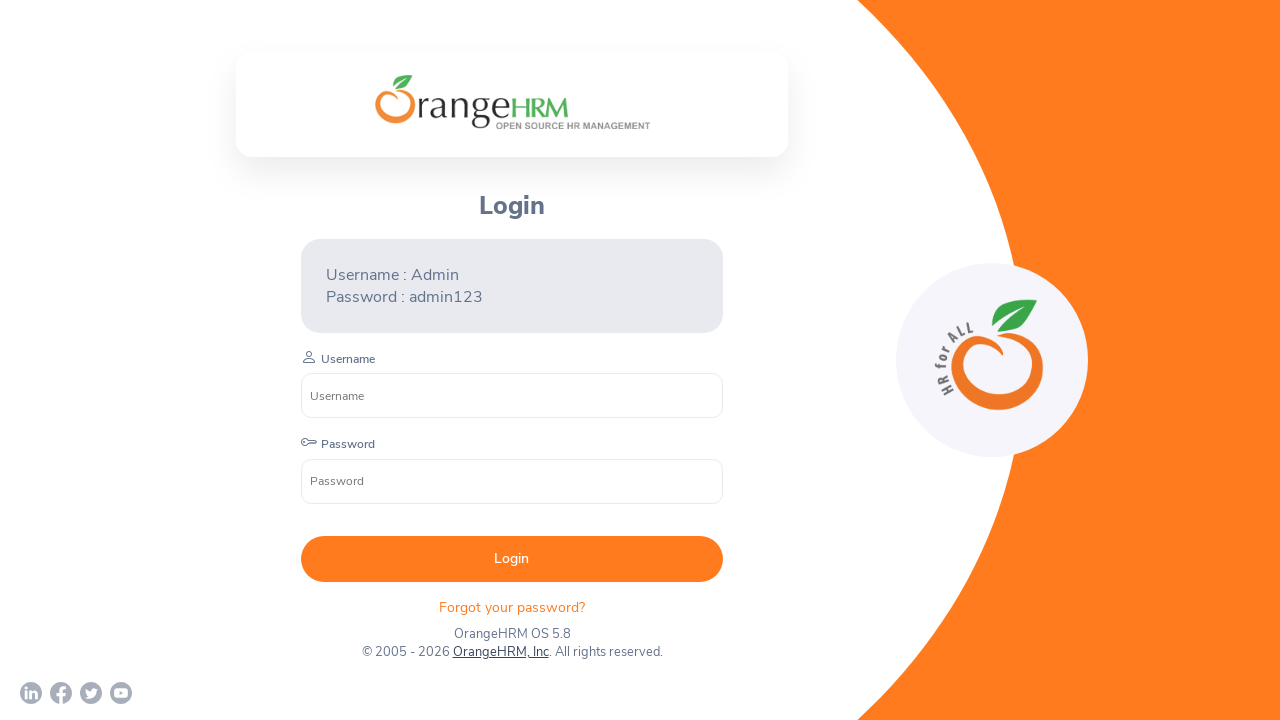

Closed child page
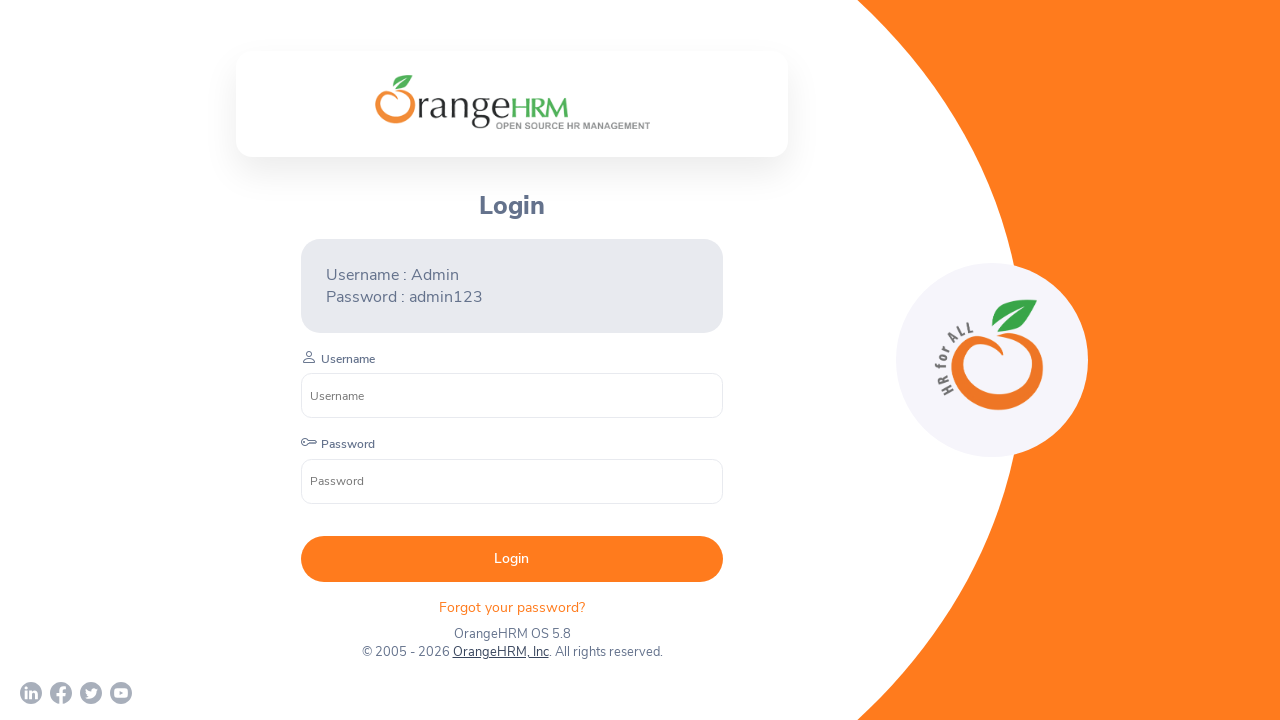

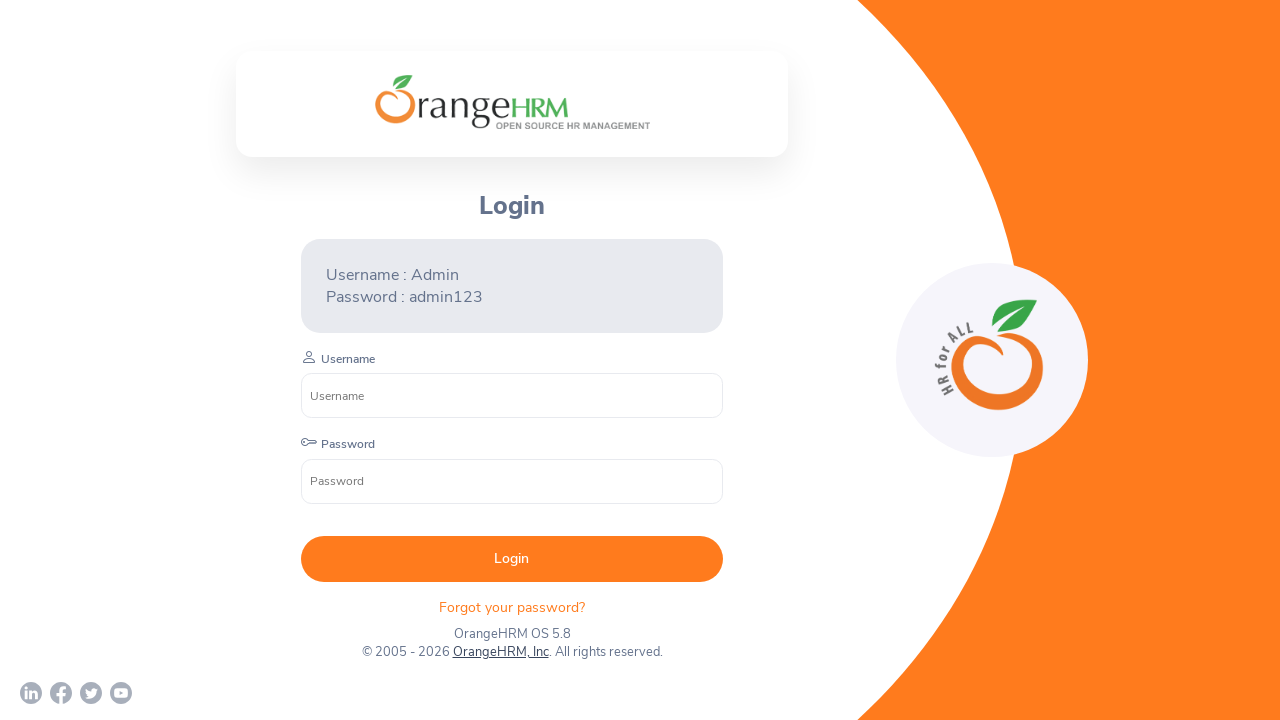